Clicks on the Standard Suite link within an iframe and verifies navigation to the room details page.

Starting URL: https://ancabota09.wixsite.com/intern/rooms

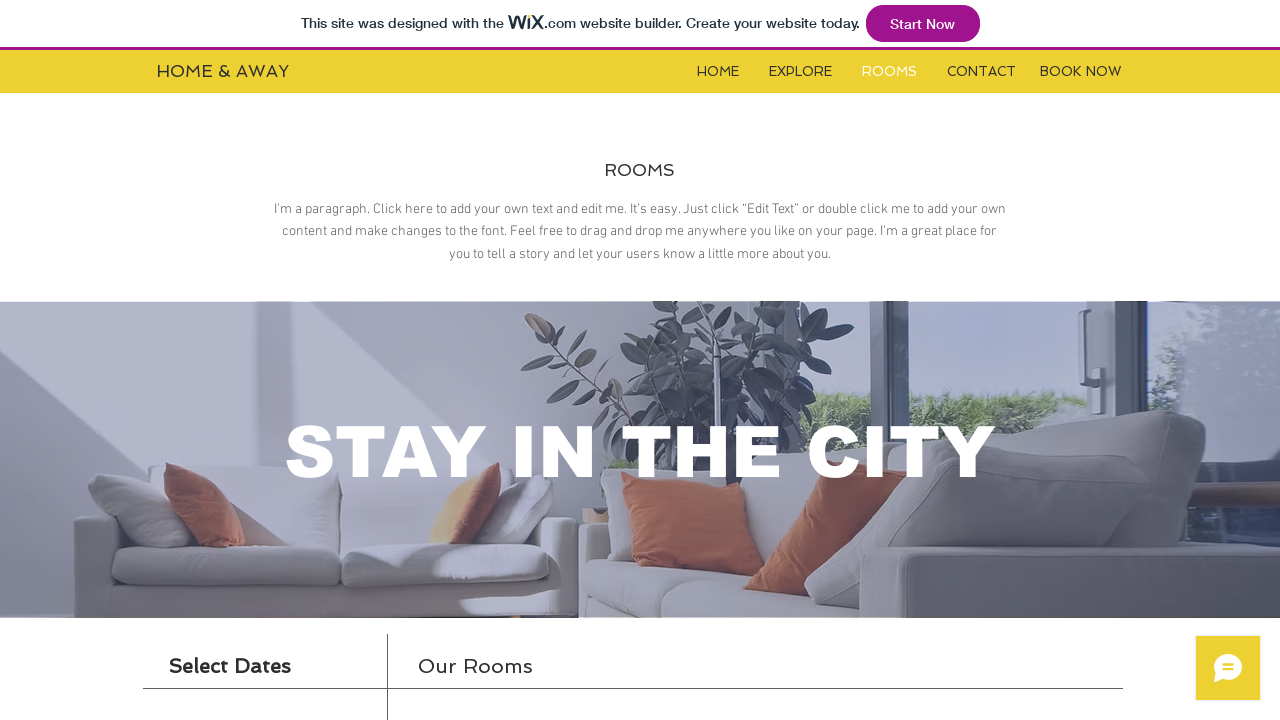

Located iframe element
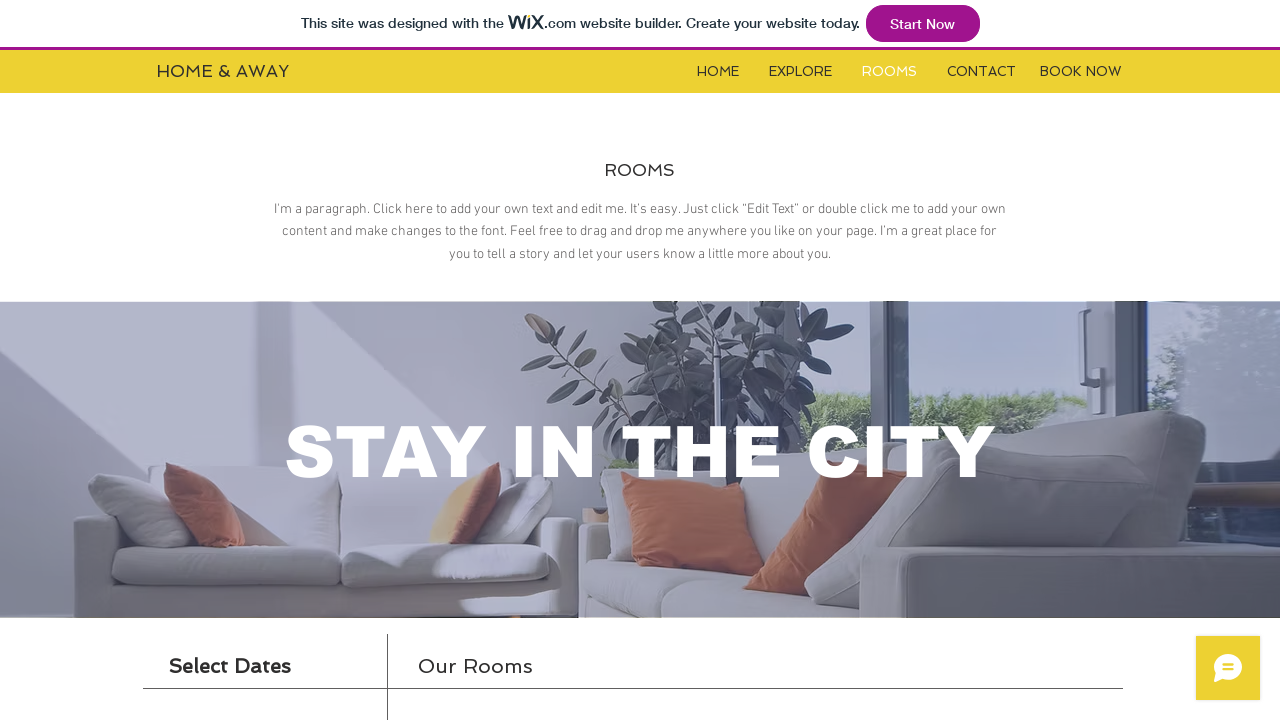

Located Standard Suite link within iframe
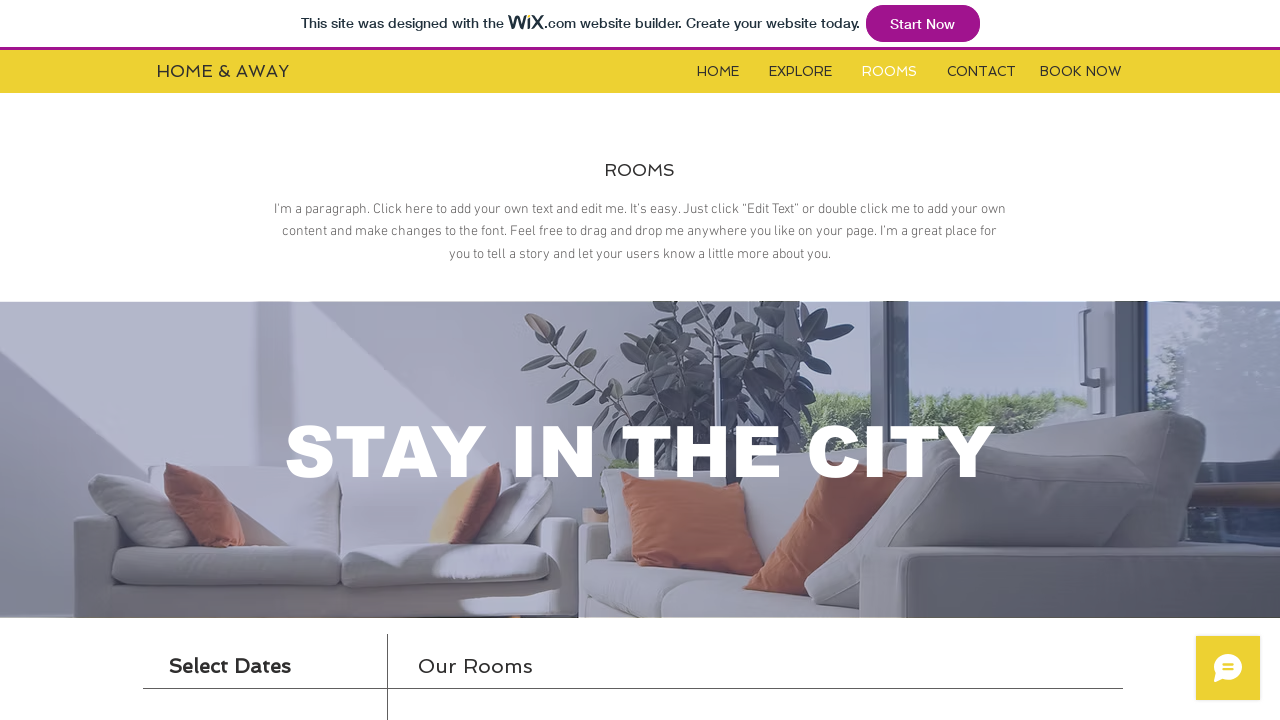

Standard Suite link became visible
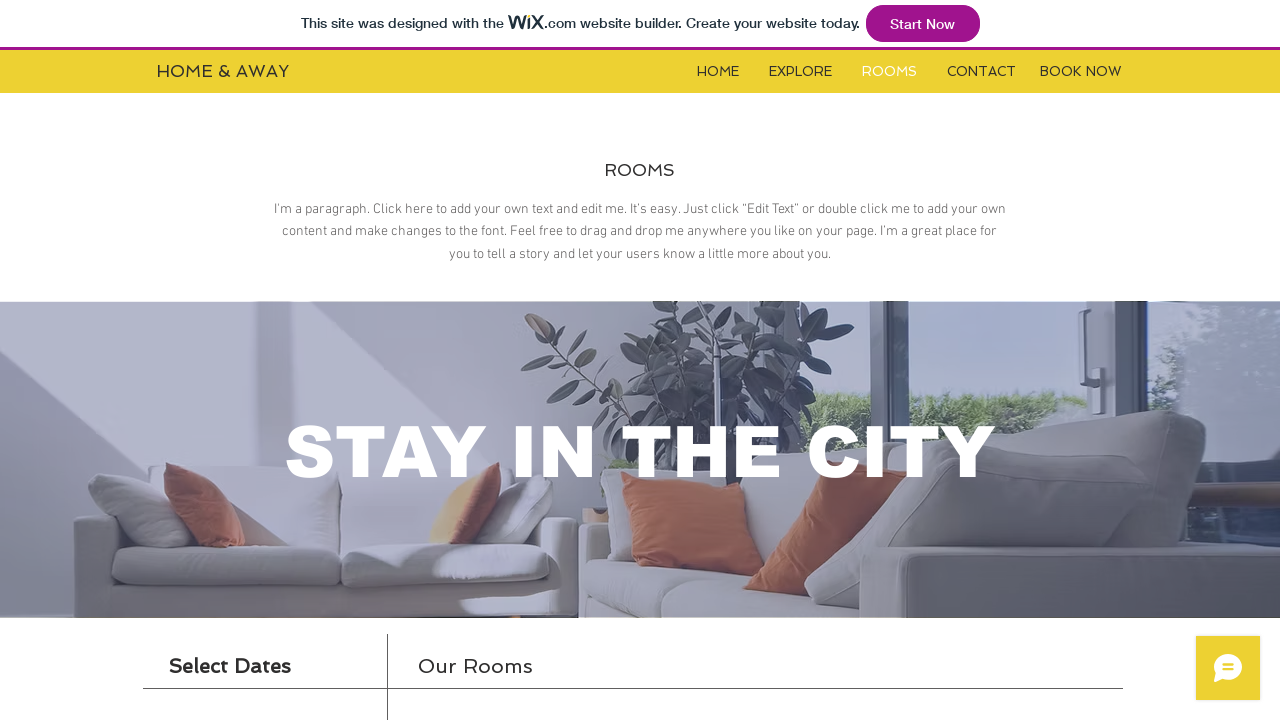

Clicked on Standard Suite link at (815, 360) on xpath=//*[@id='i6klgqap_0']/iframe >> internal:control=enter-frame >> xpath=//*[
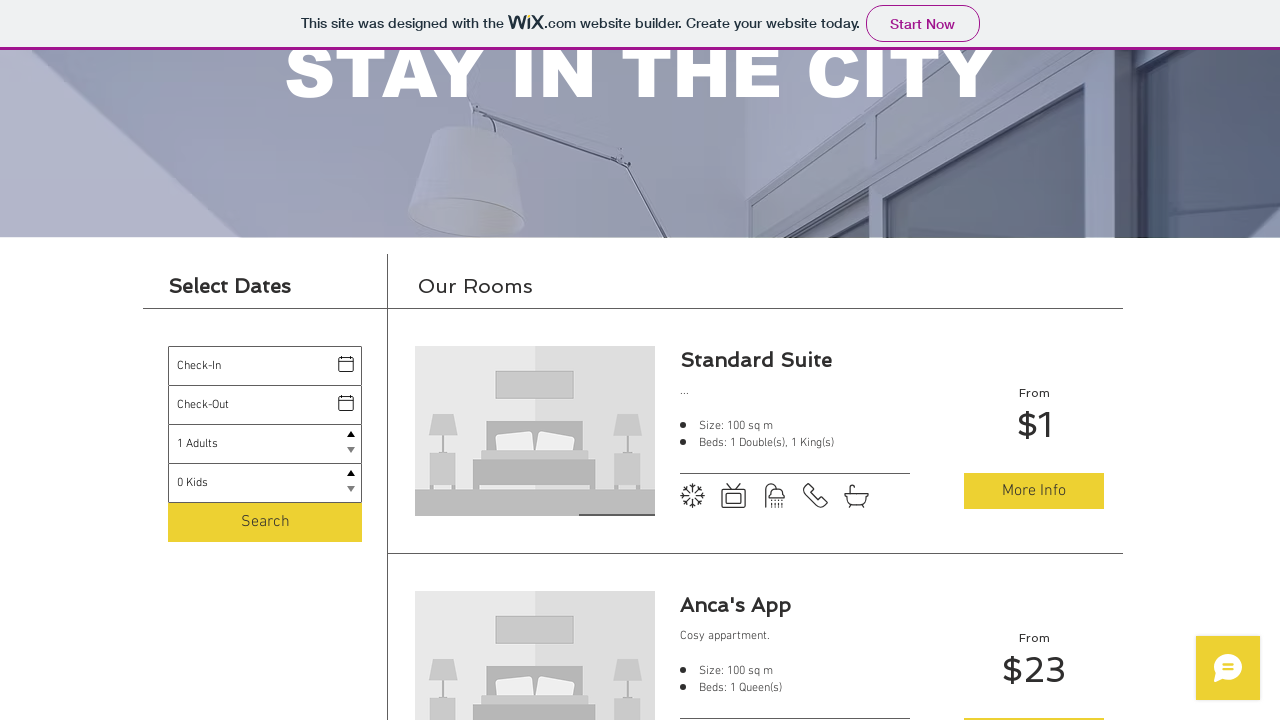

Navigated to room details page for Standard Suite
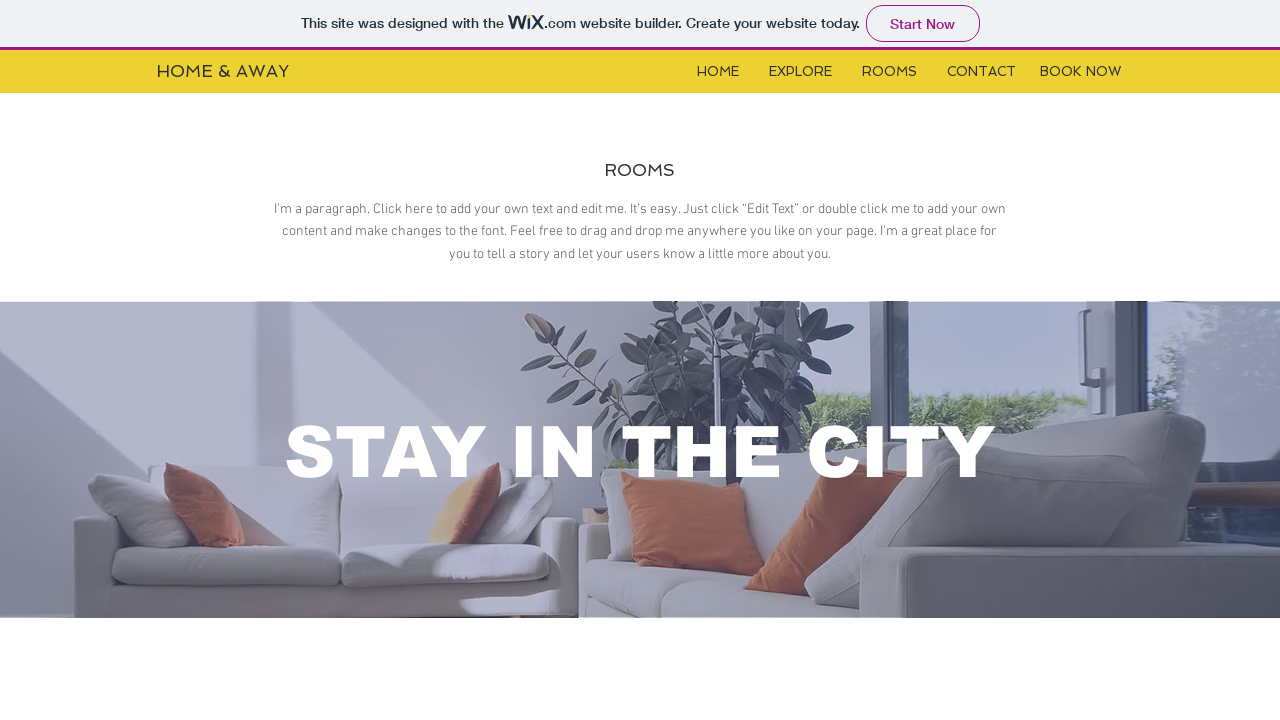

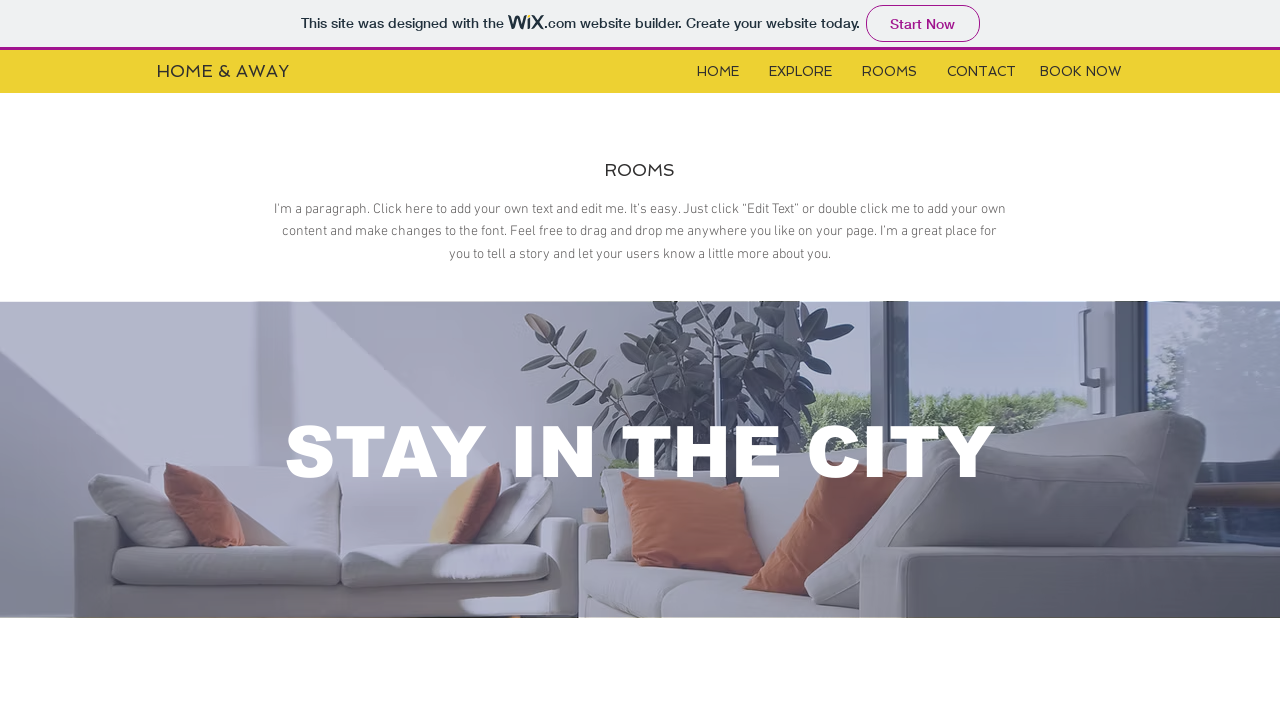